Tests navigation to the Get Started page by clicking the Get Started link

Starting URL: https://maroon-chili-27bd3.netlify.app/

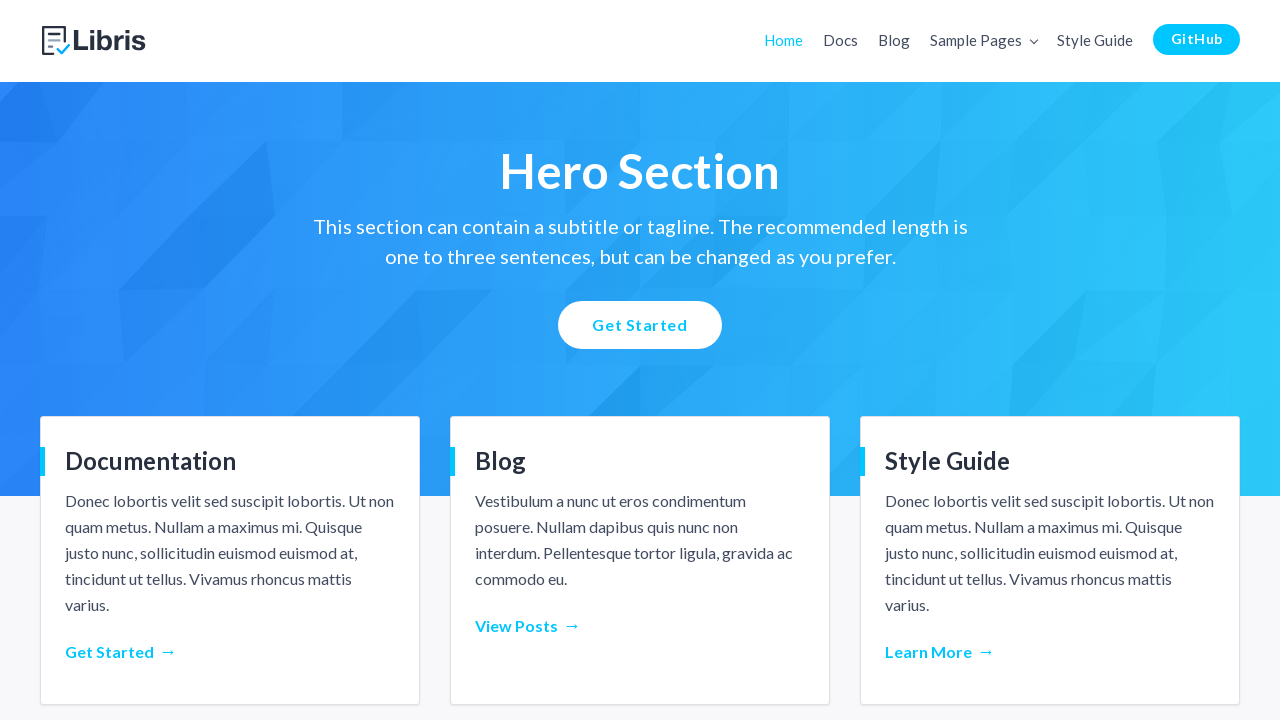

Set viewport size to 1440x795
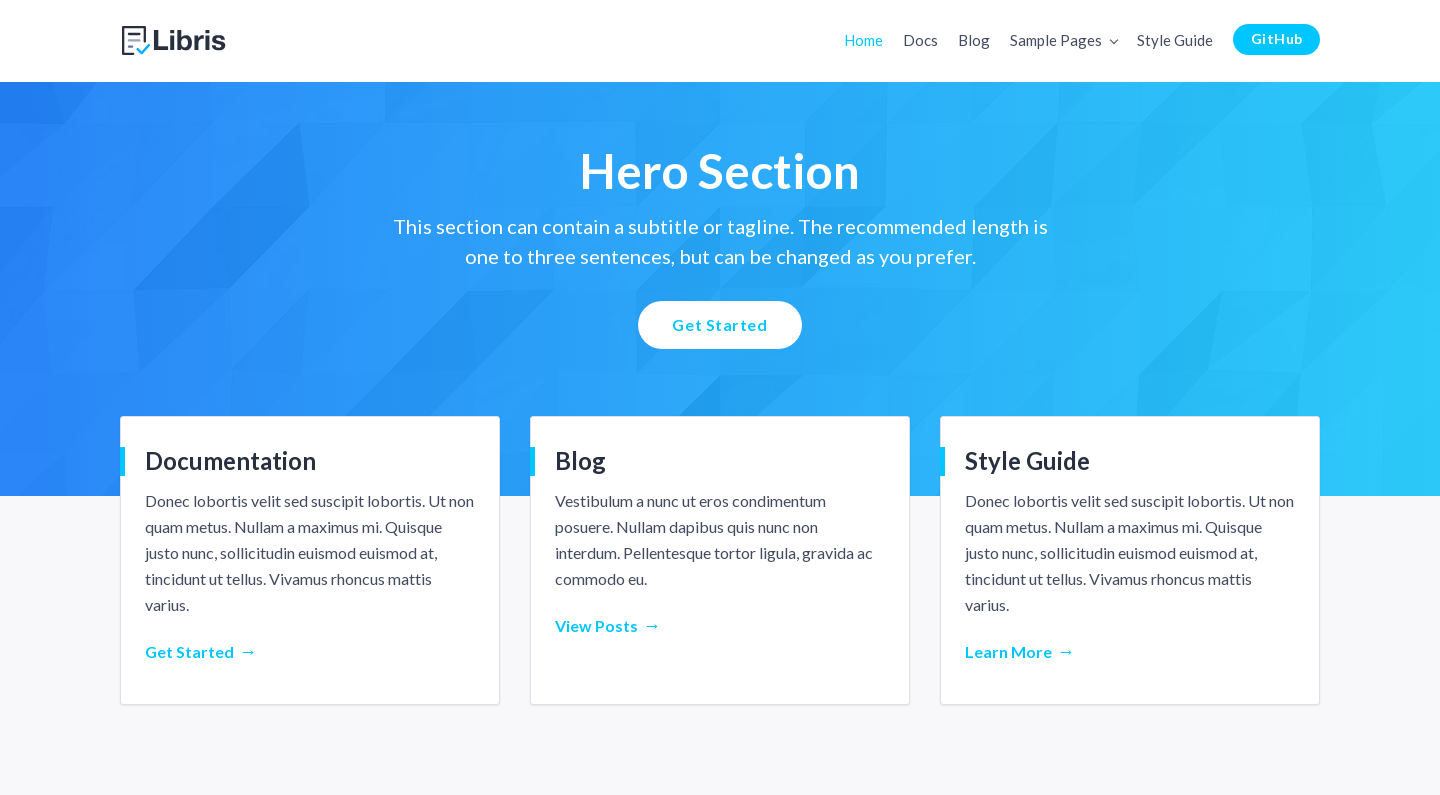

Clicked Get Started link at (720, 325) on text=Get Started
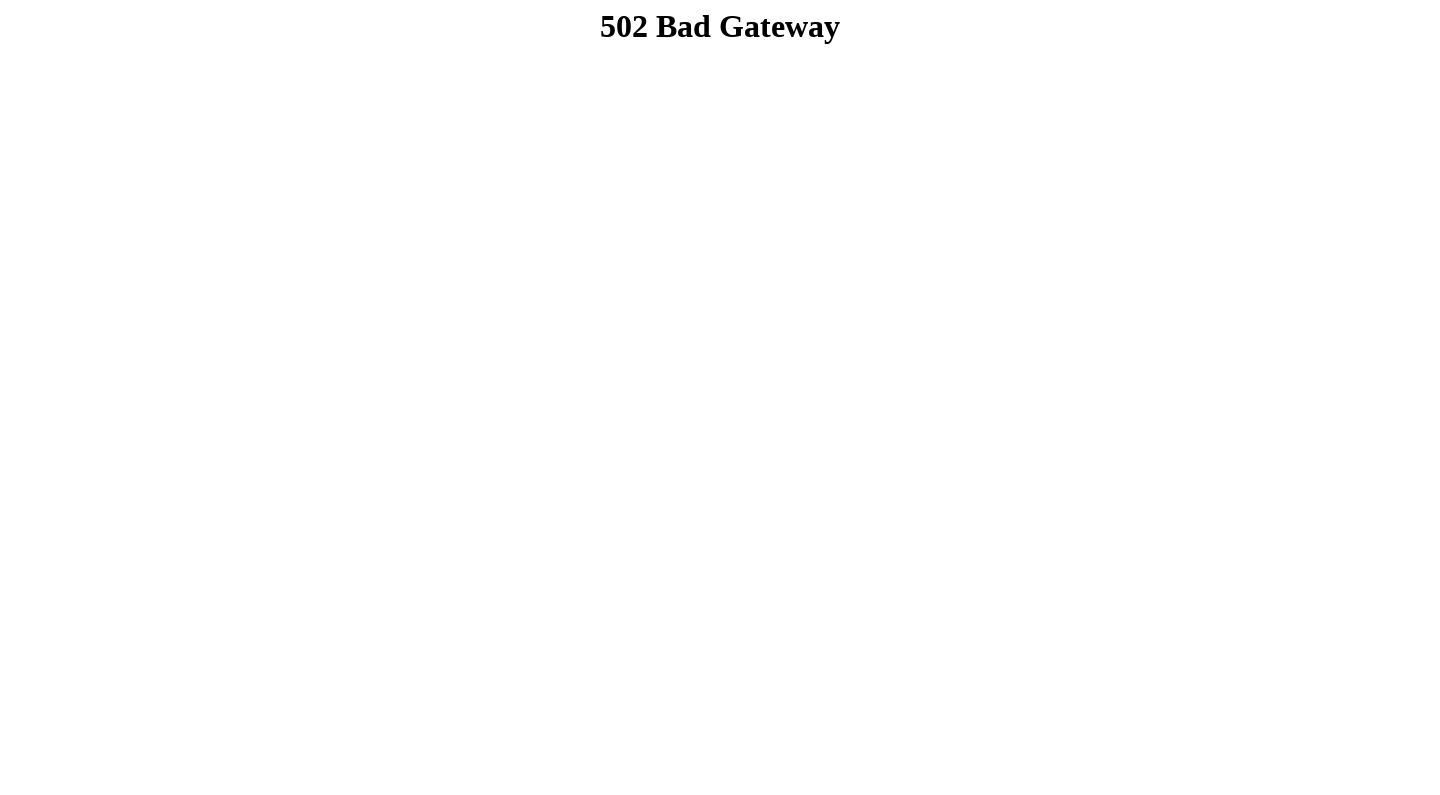

Get Started page loaded (domcontentloaded)
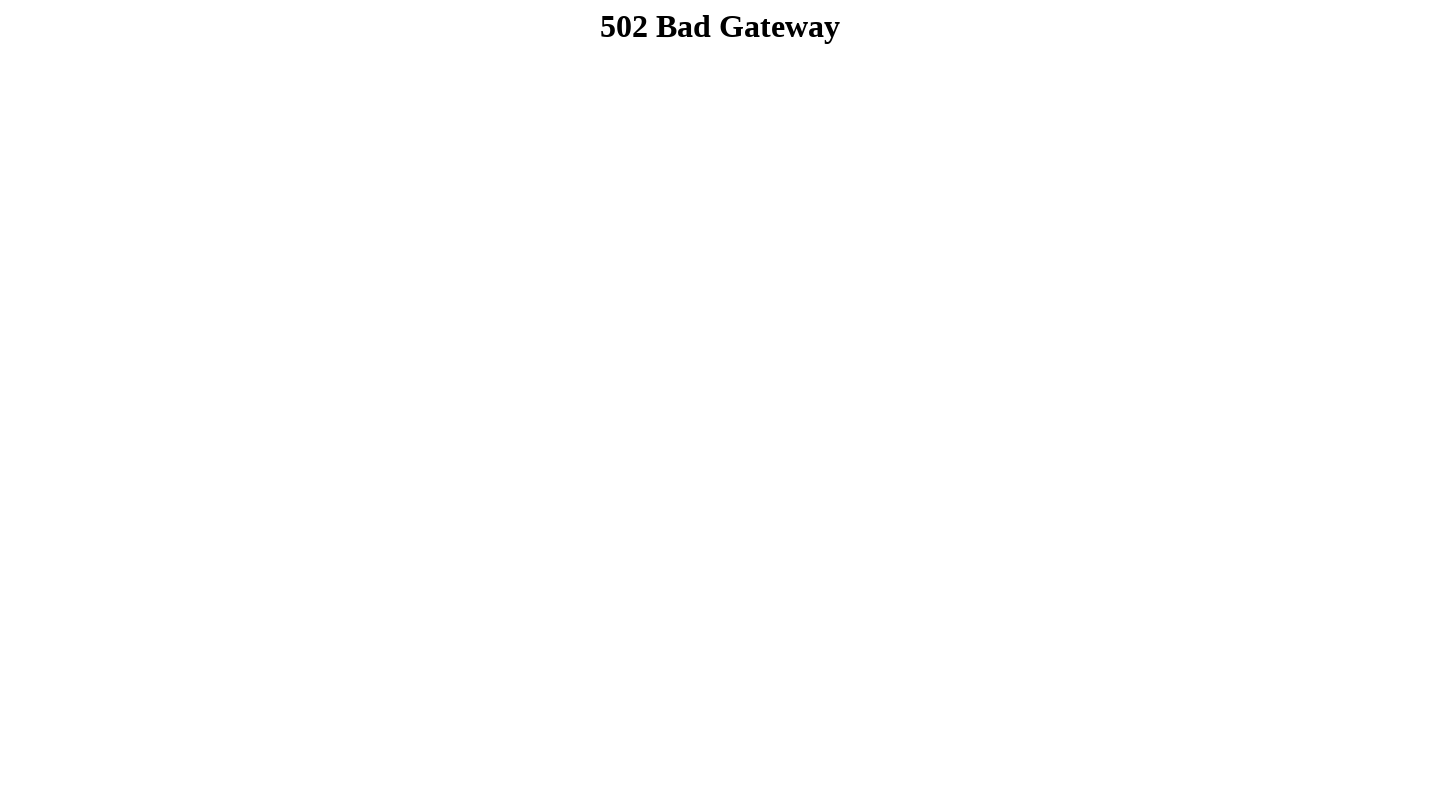

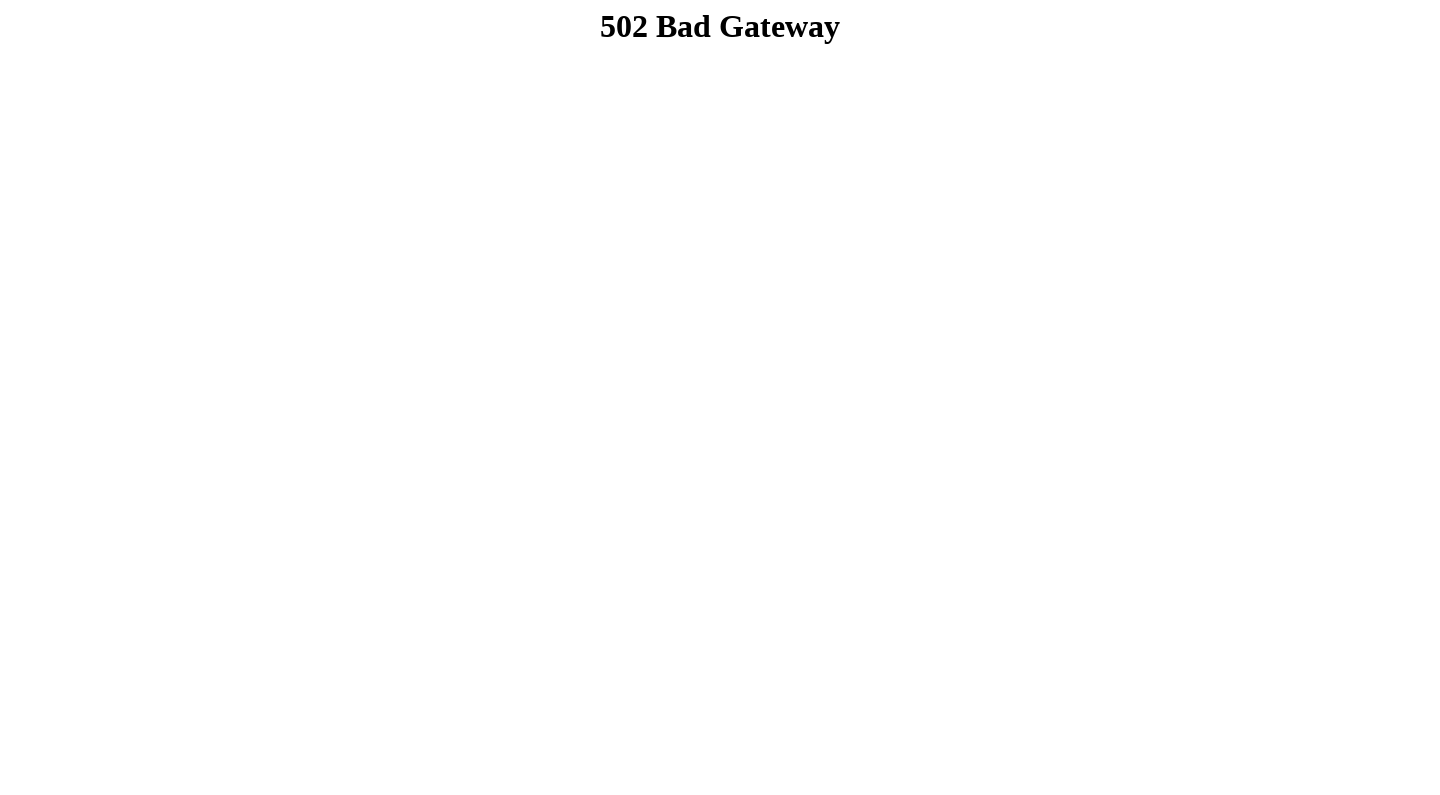